Tests checkbox selection functionality by finding and clicking a specific checkbox based on its ID attribute

Starting URL: https://www.letskodeit.com/practice

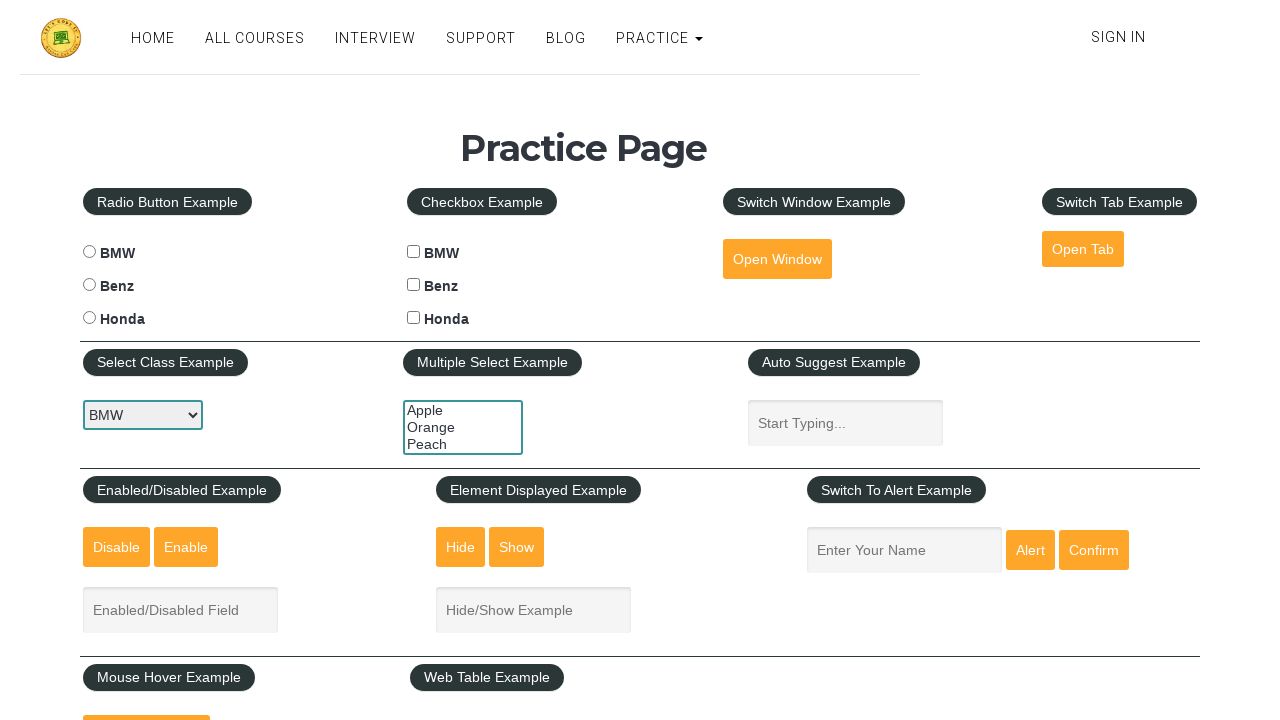

Clicked Honda checkbox by ID attribute at (414, 318) on input#hondacheck
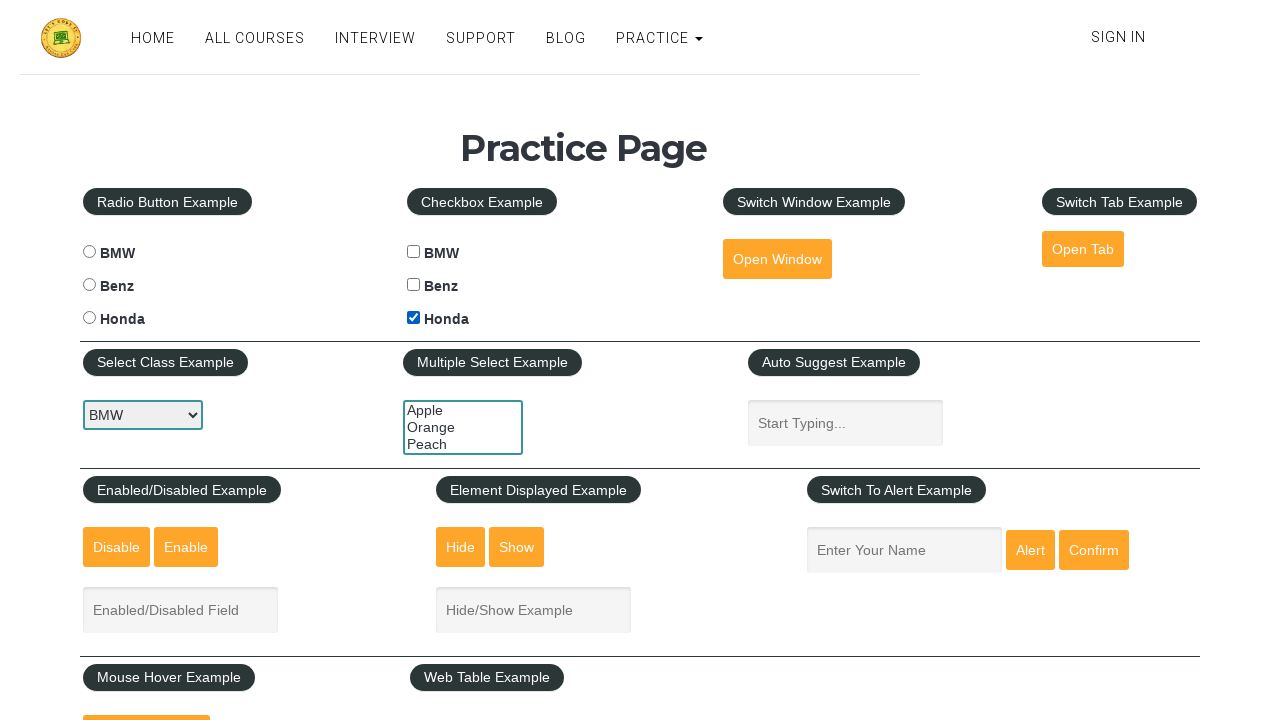

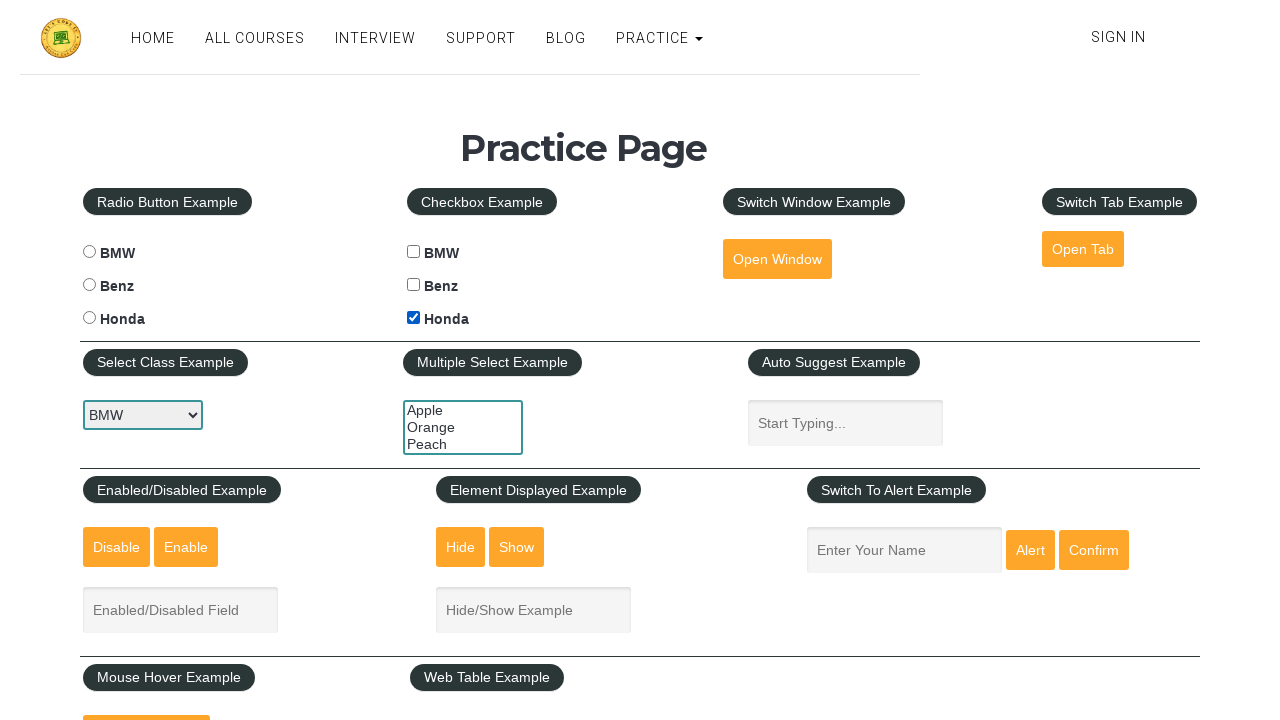